Navigates to the Puma India website homepage and verifies the page loads successfully.

Starting URL: https://in.puma.com/

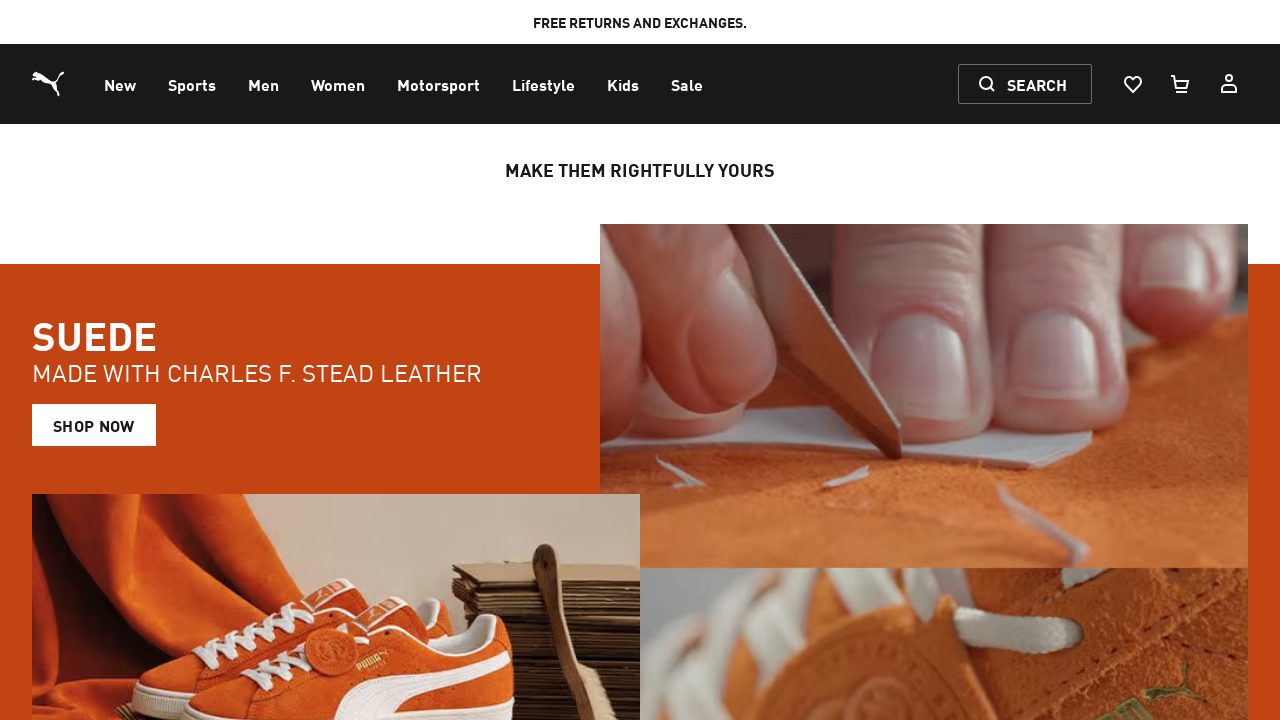

Waited for DOM content to load on Puma India homepage
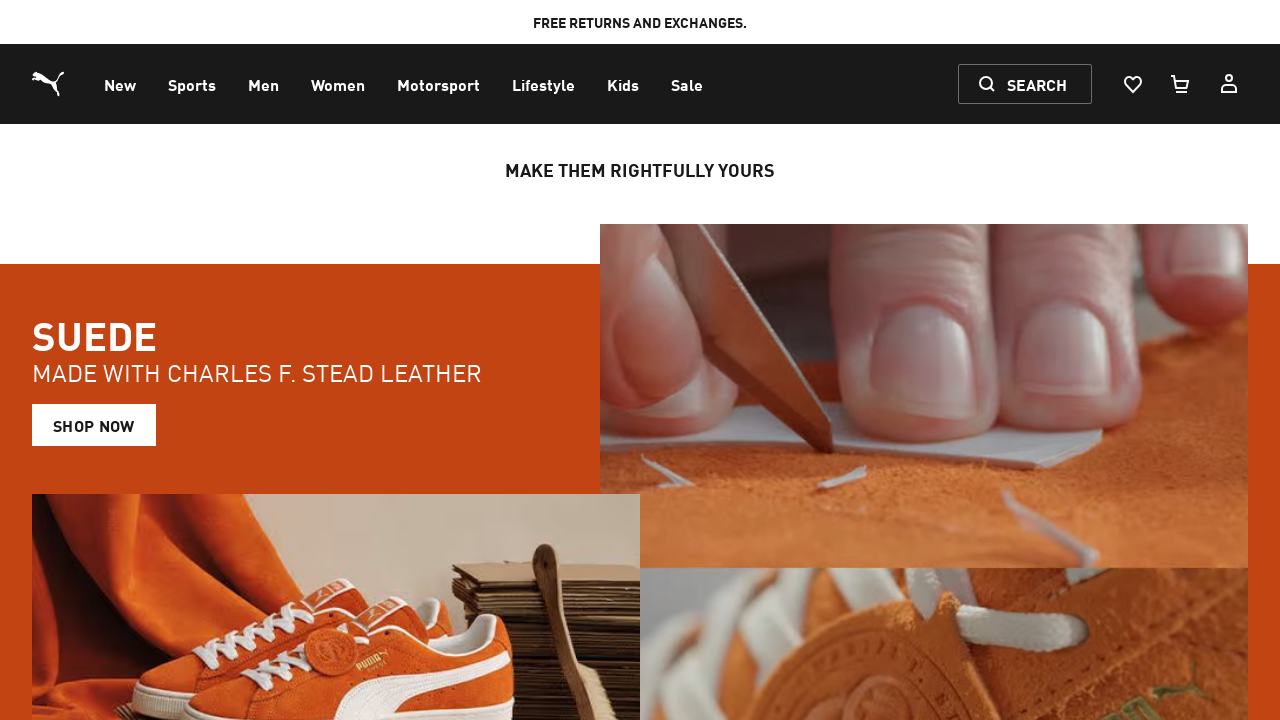

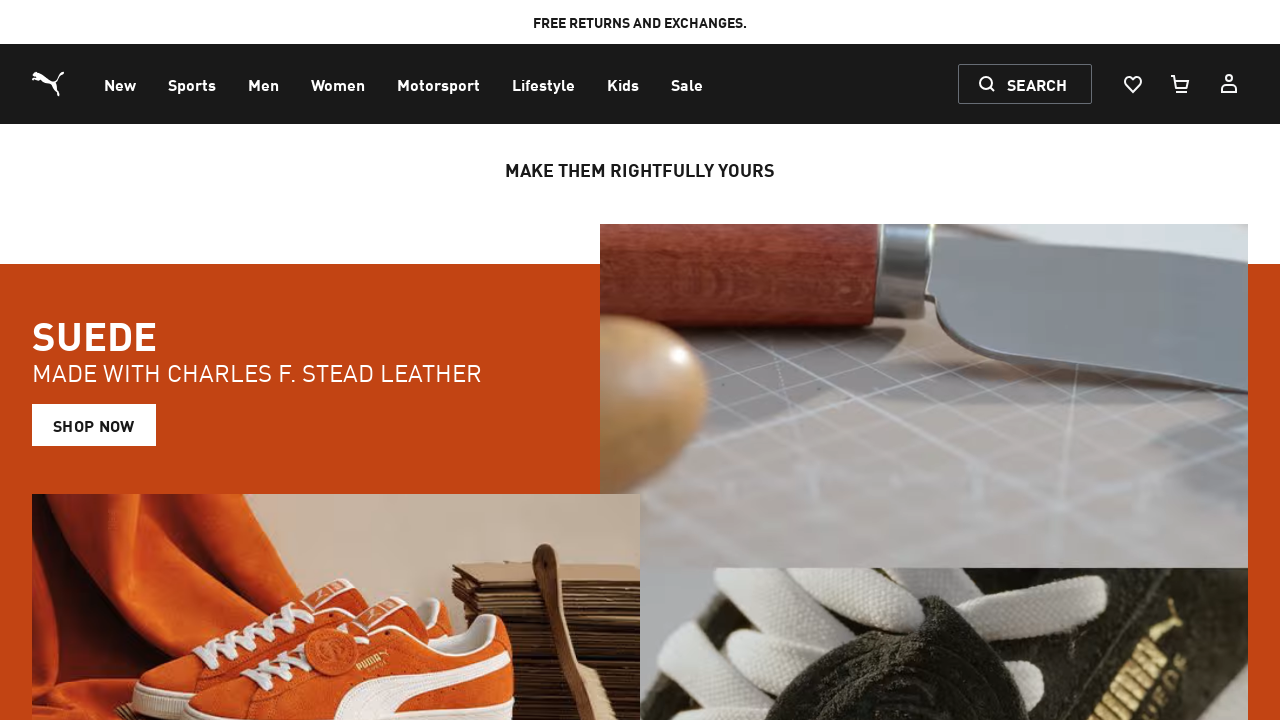